Tests handling of JavaScript alert dialog by setting up a dialog listener and accepting the alert after clicking a button

Starting URL: https://www.lambdatest.com/selenium-playground/javascript-alert-box-demo

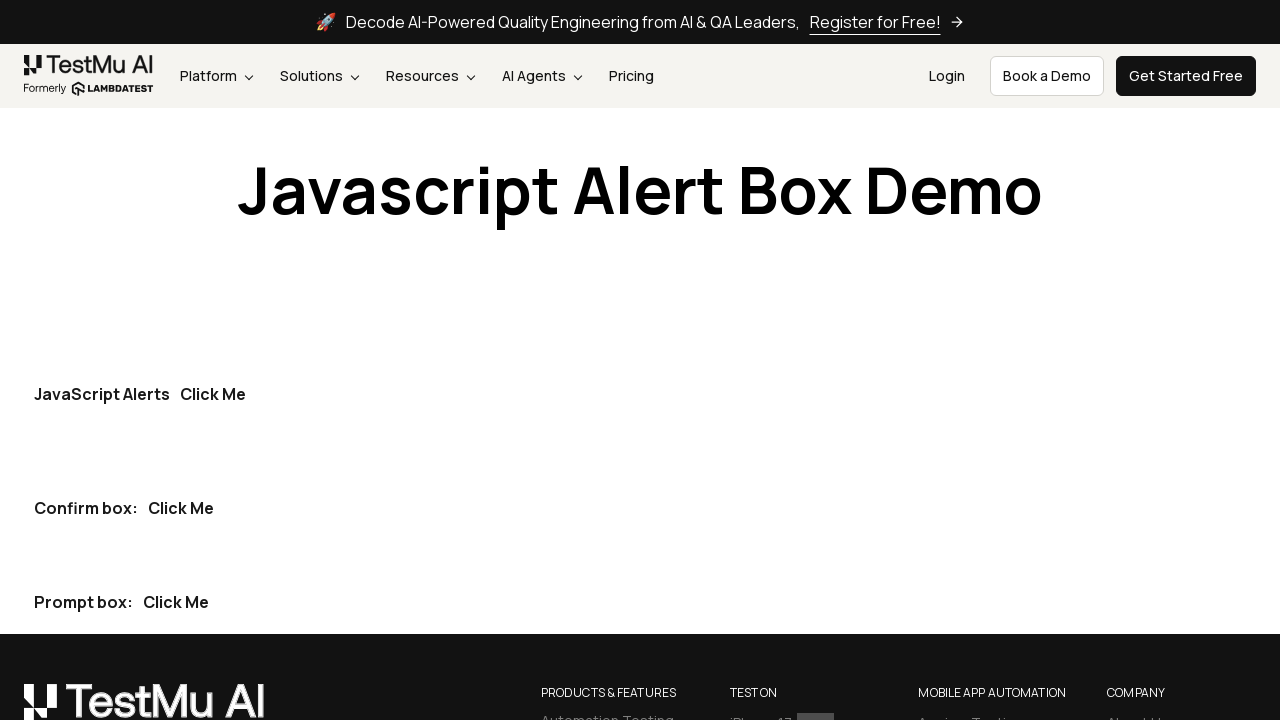

Set up dialog listener to automatically accept alerts
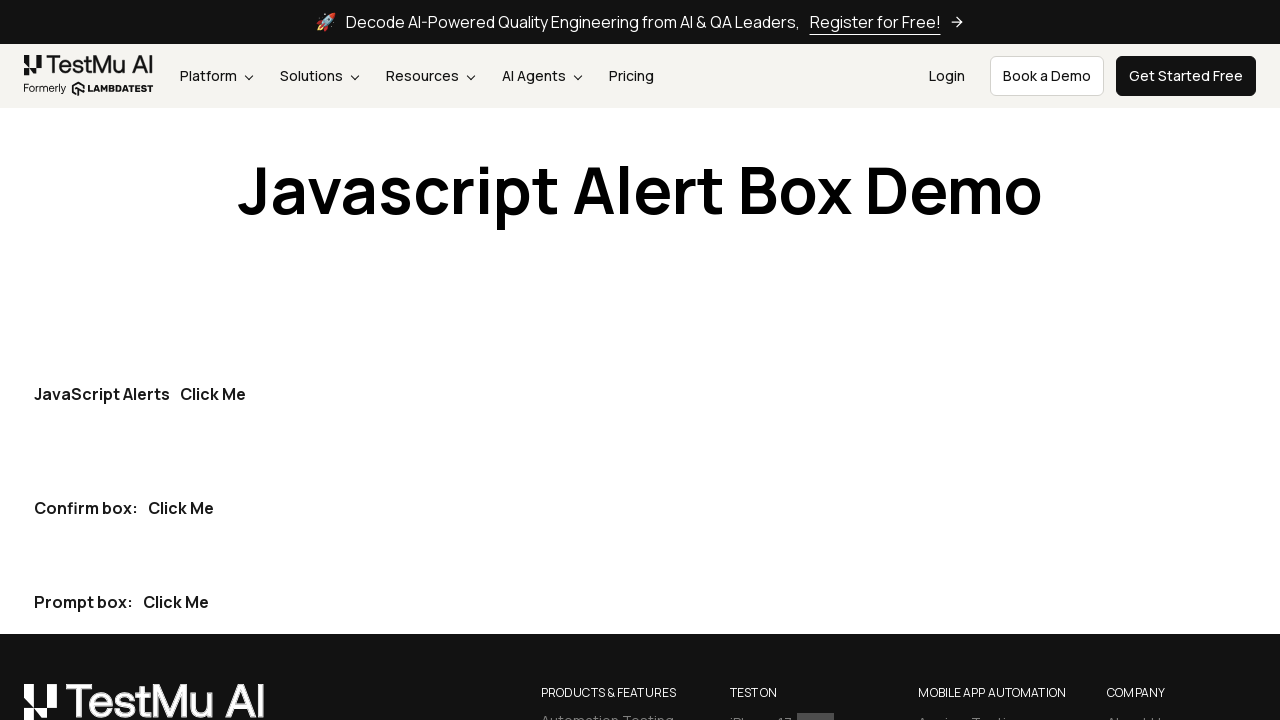

Clicked first 'Click me' button to trigger JavaScript alert at (213, 394) on button:has-text('Click me') >> nth=0
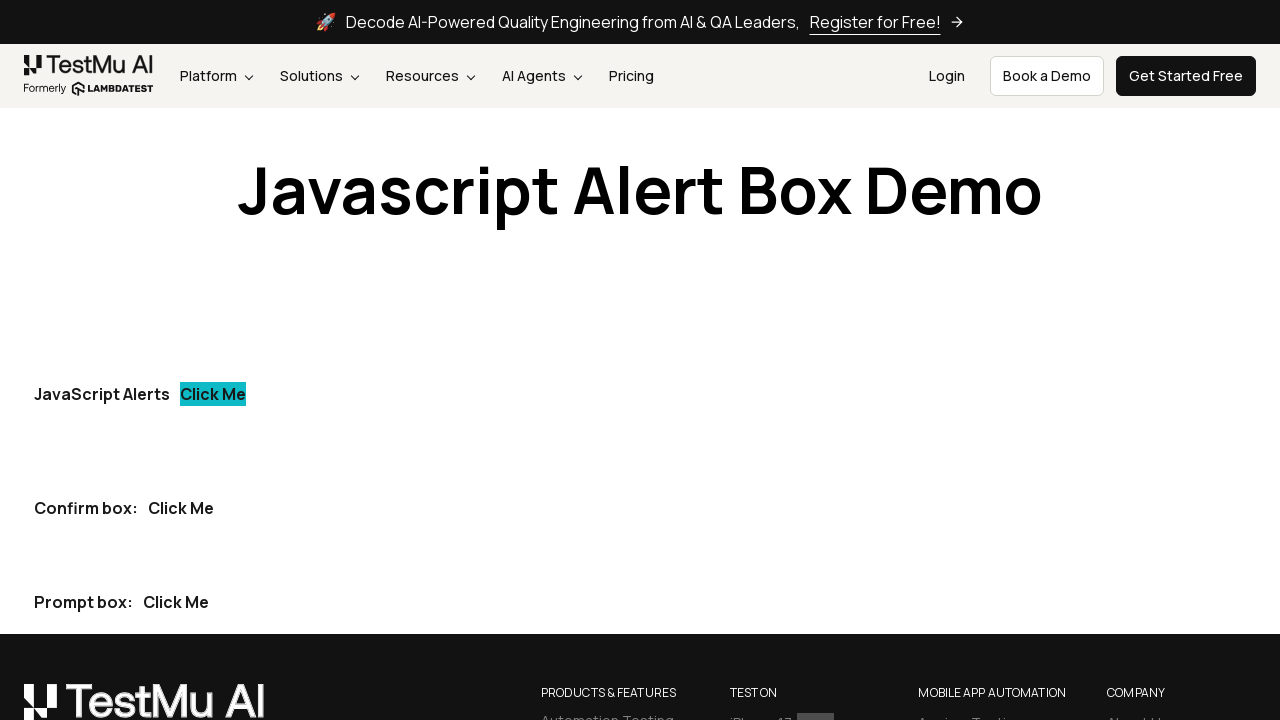

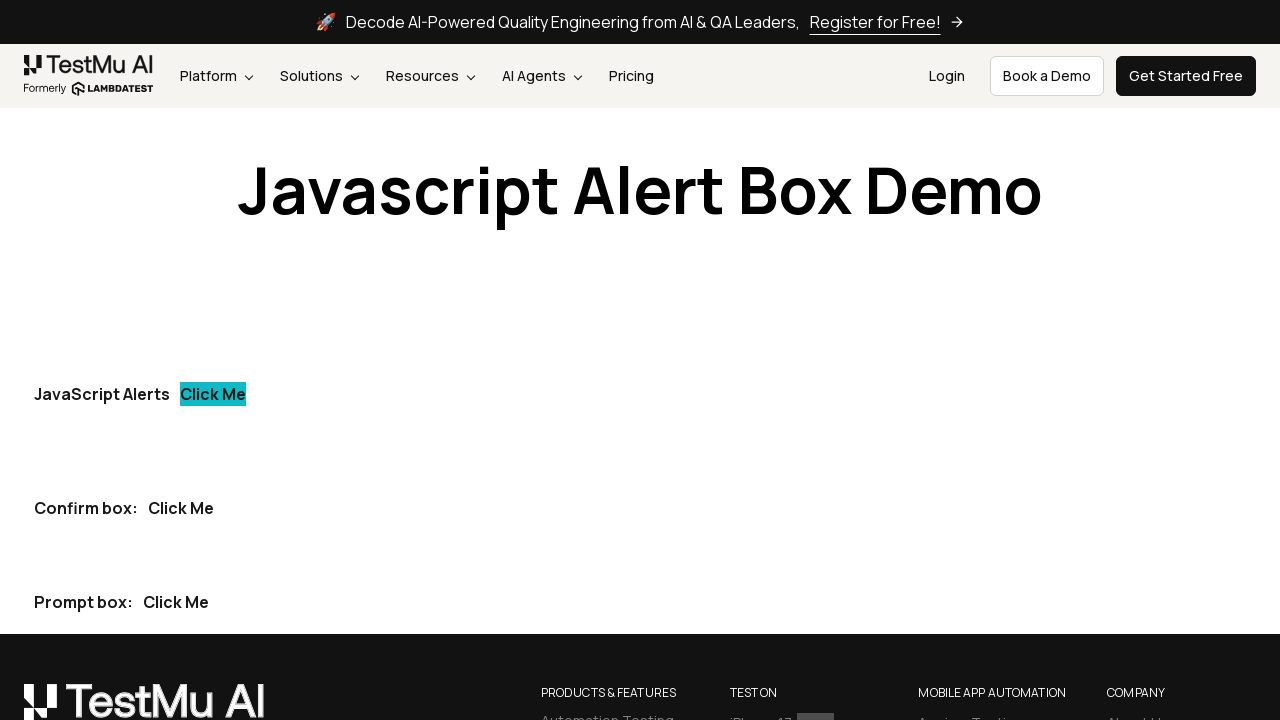